Navigates to Twitch's Rust game category directory, scrolls to load more streams, waits for stream cards to appear, and clicks on the first available stream.

Starting URL: https://www.twitch.tv/directory/category/rust

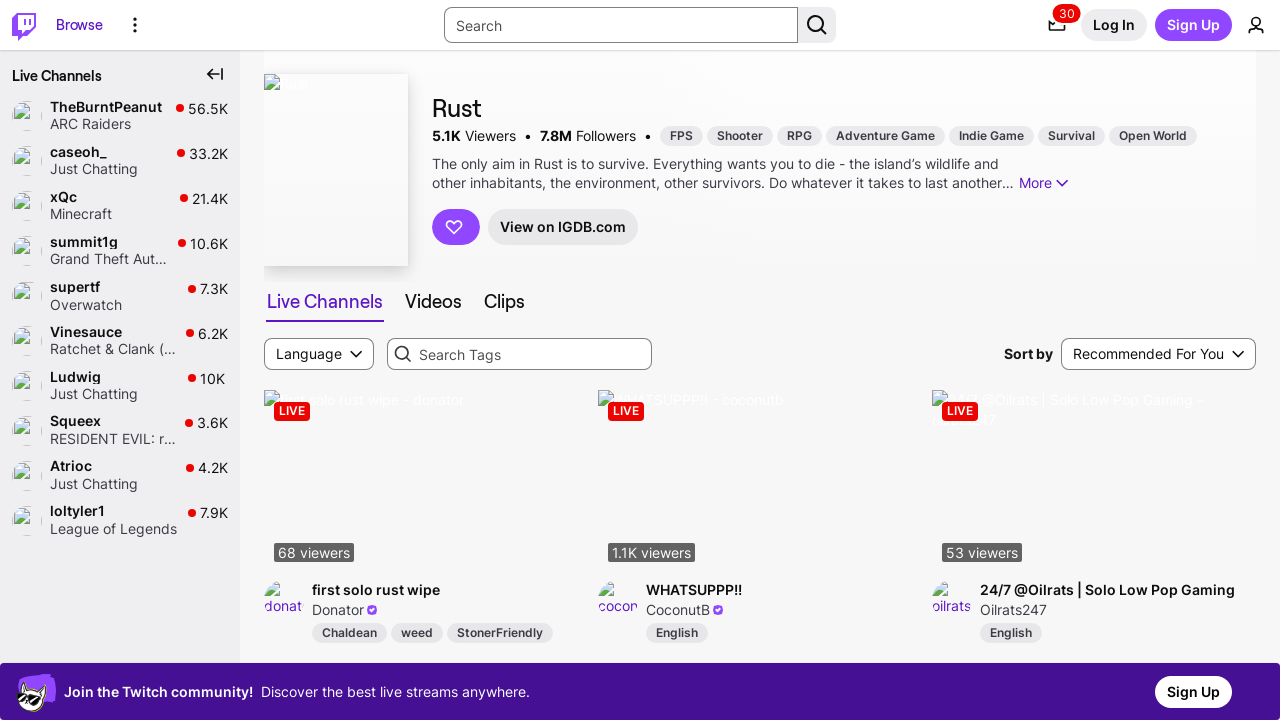

Stream cards loaded on Twitch Rust category page
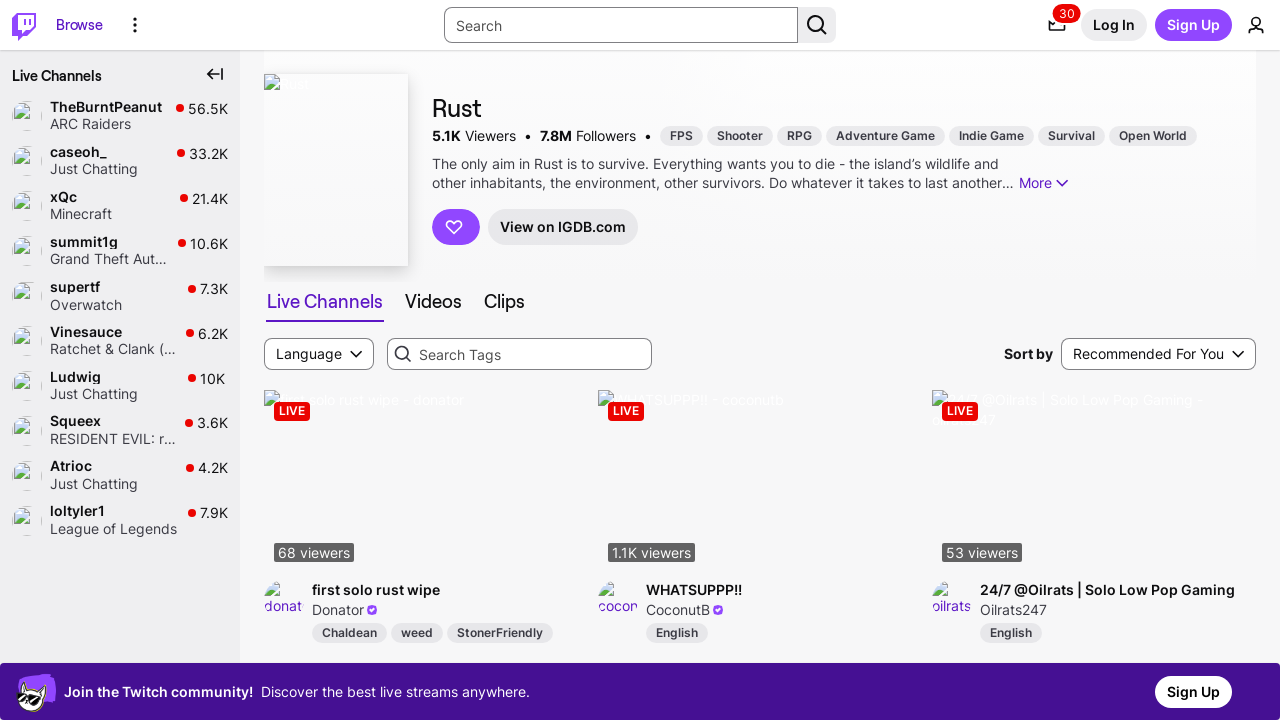

Scrolled to bottom of page to load more streams
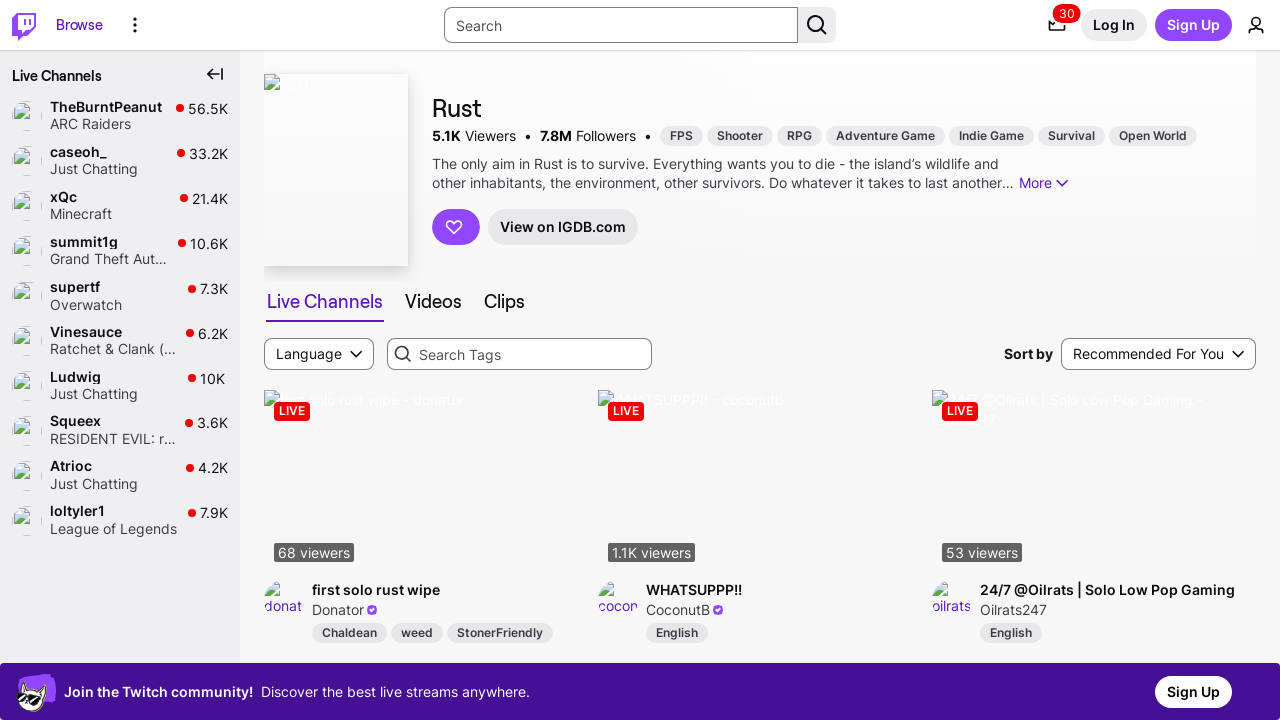

Waited 2 seconds for additional streams to load after scroll
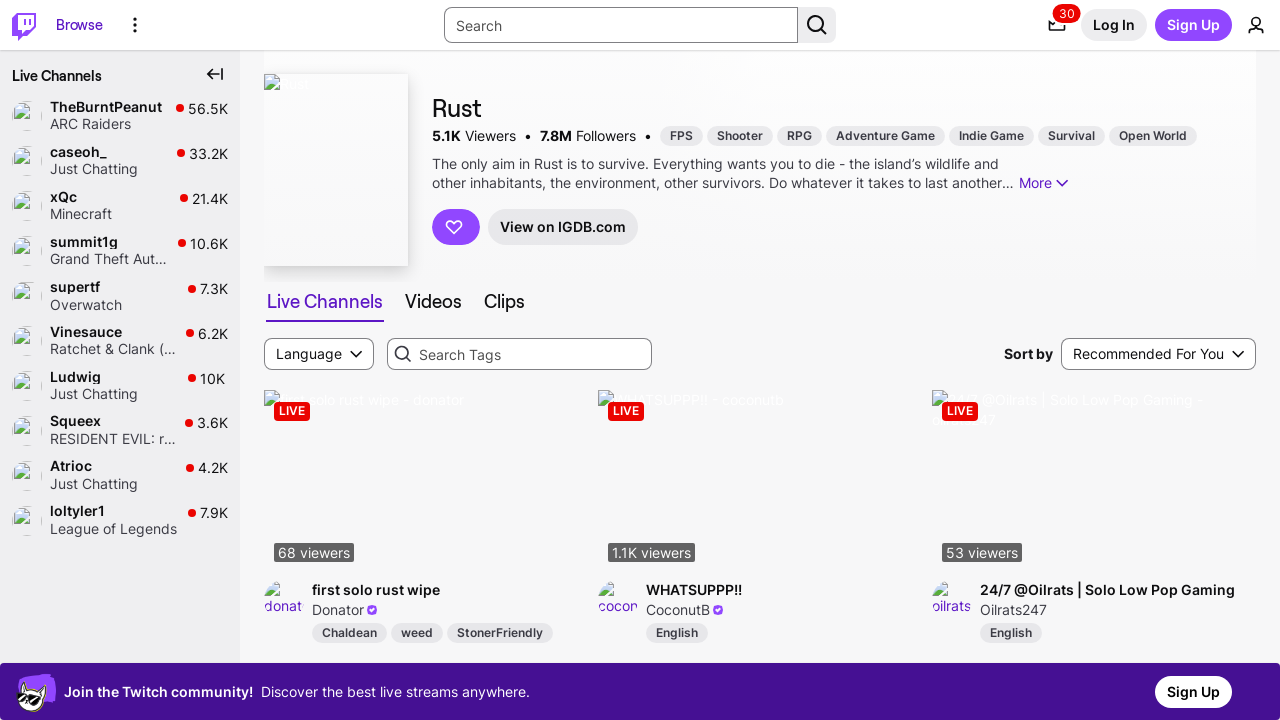

Stream cards confirmed to be present after scroll
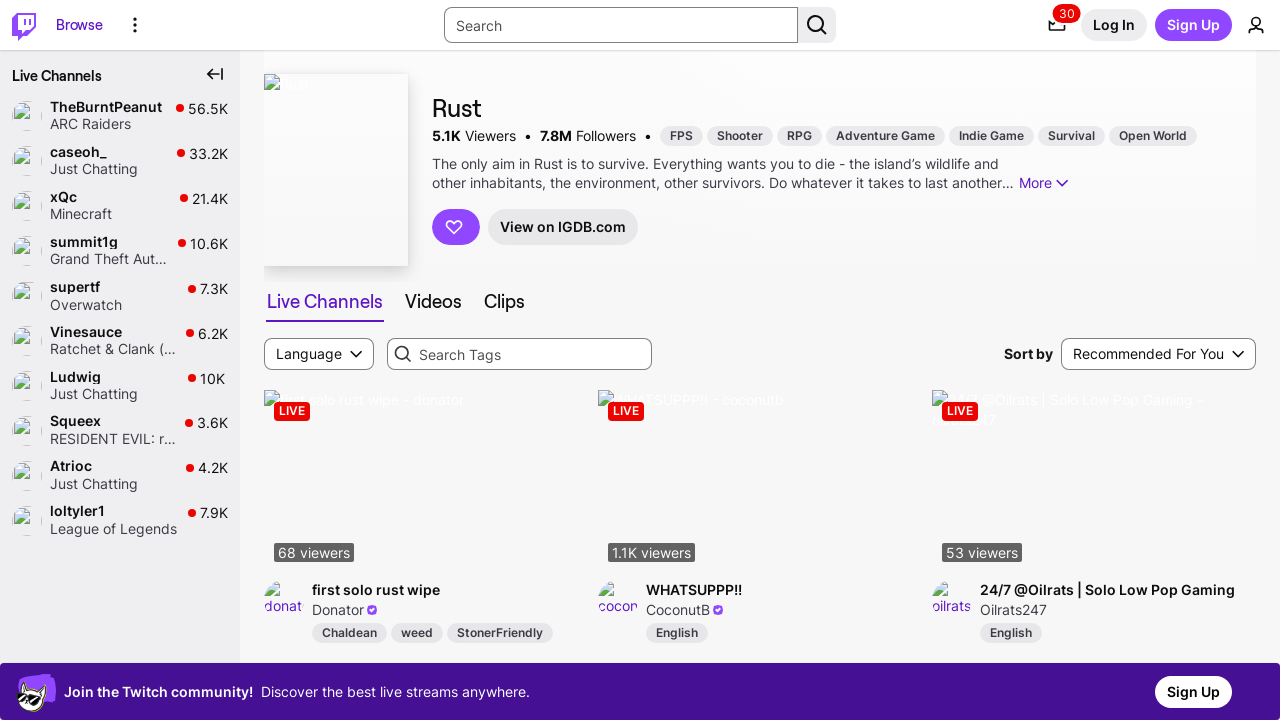

Clicked on the first available stream to open it at (426, 481) on article >> nth=0 >> a[data-a-target='preview-card-image-link']
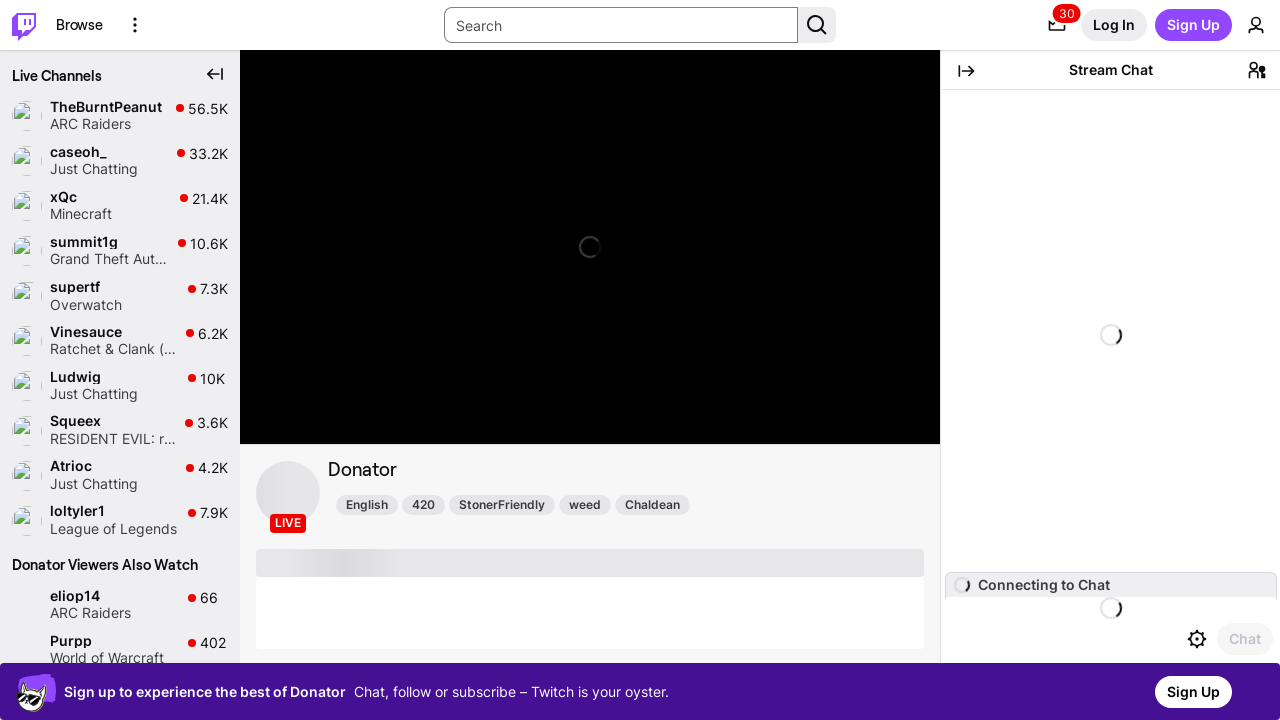

Waited 3 seconds for stream page navigation to complete
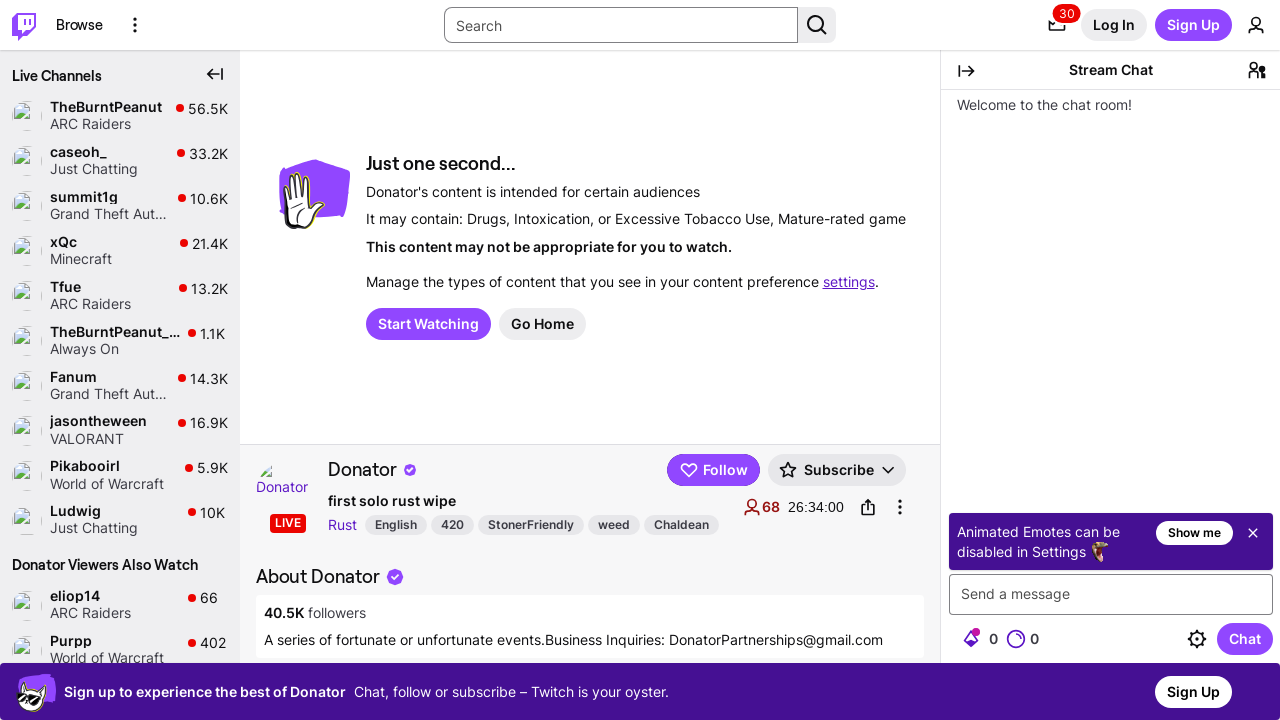

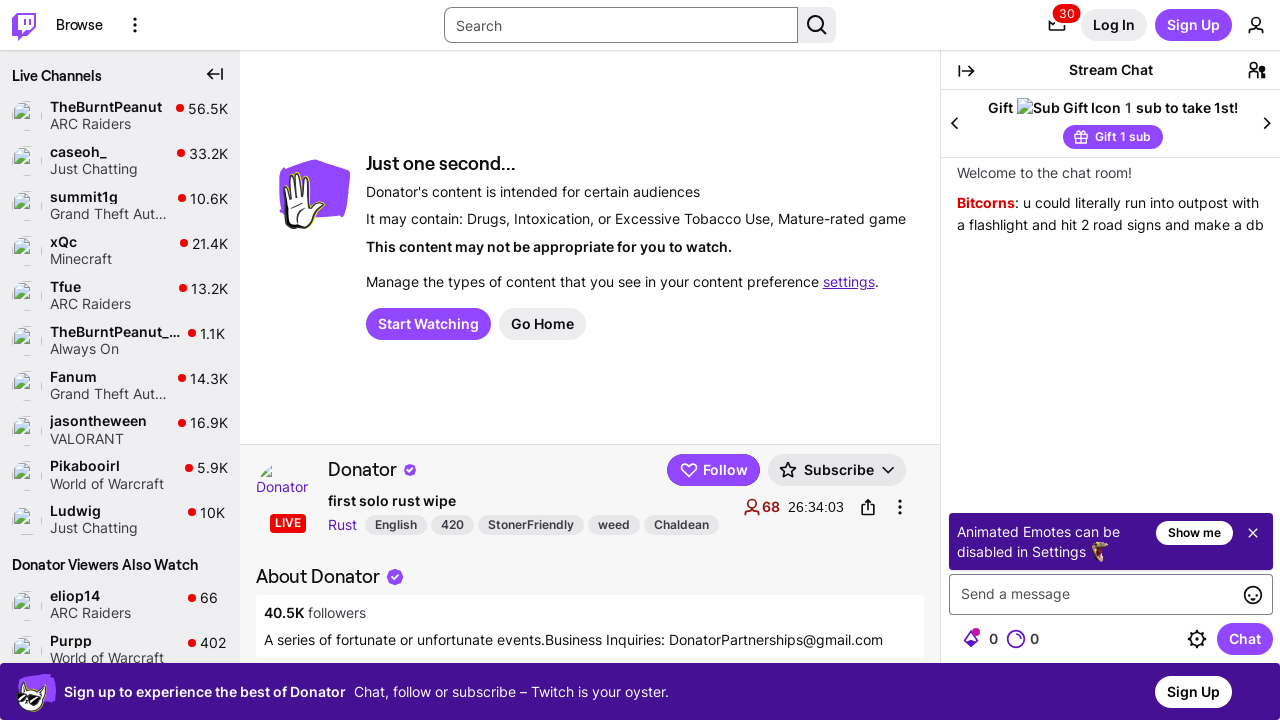